Tests filtering to display only active (uncompleted) todo items

Starting URL: https://demo.playwright.dev/todomvc

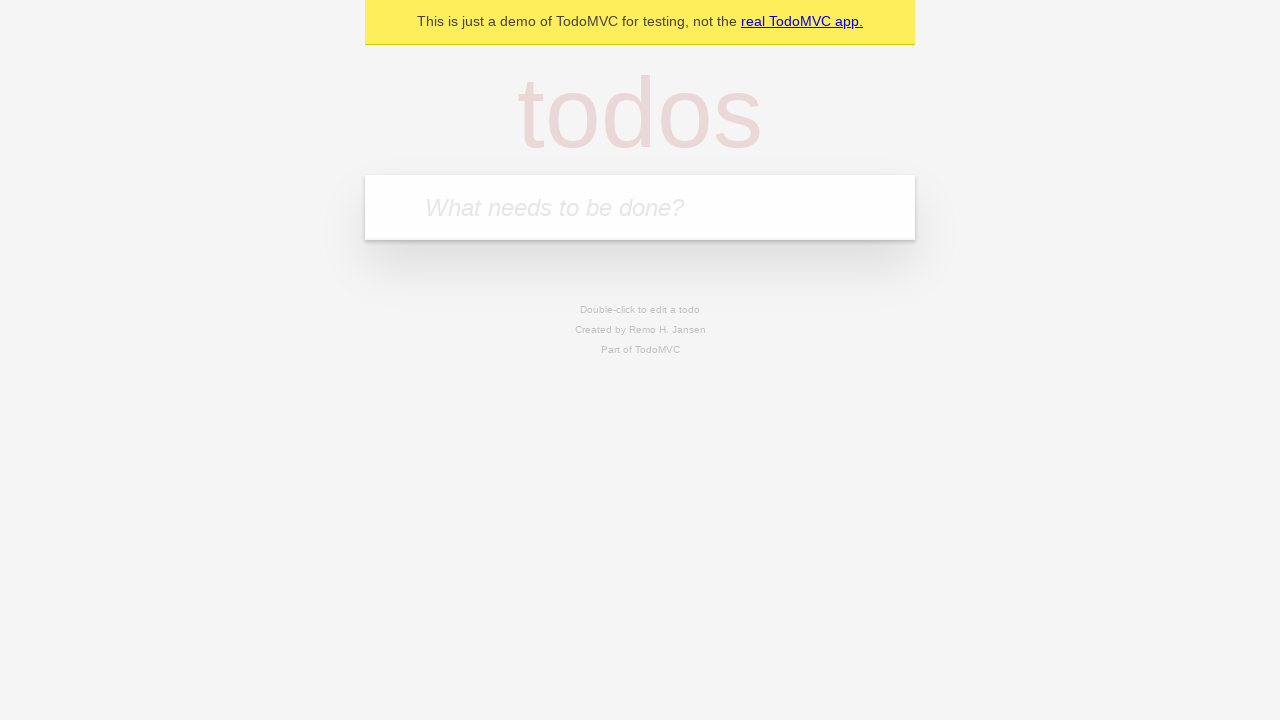

Filled todo input with 'buy some cheese' on internal:attr=[placeholder="What needs to be done?"i]
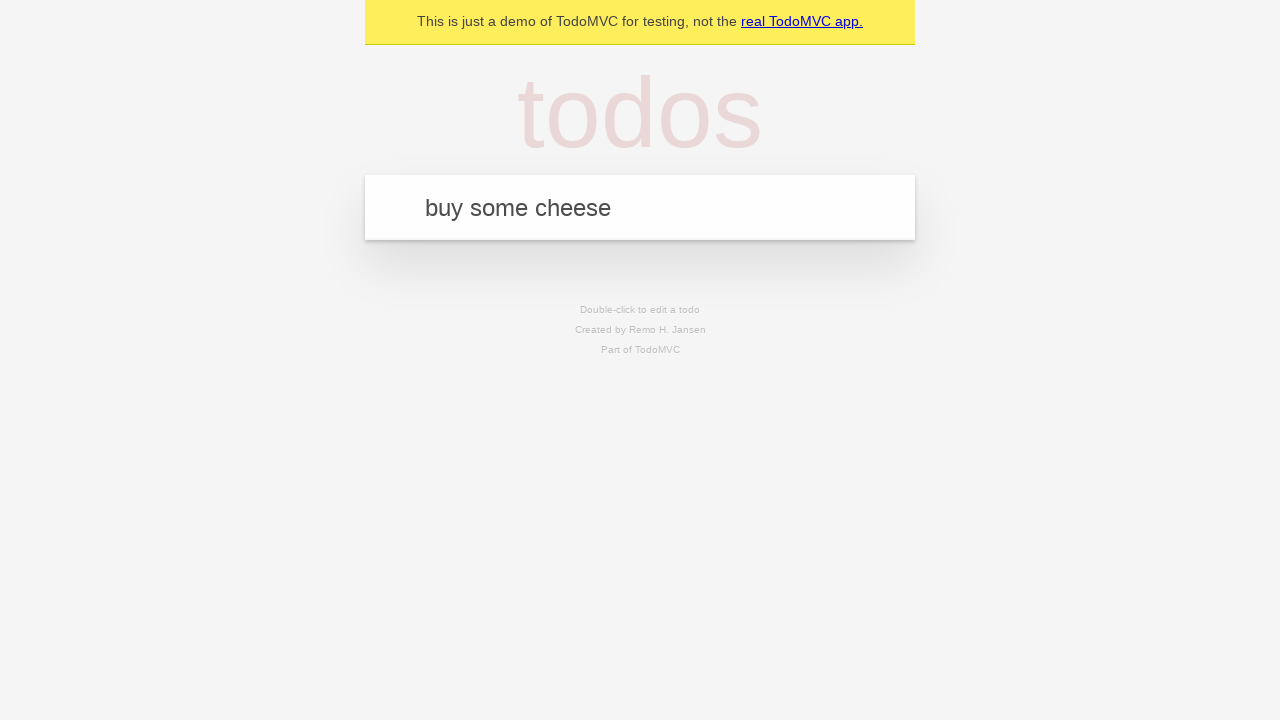

Pressed Enter to create first todo item on internal:attr=[placeholder="What needs to be done?"i]
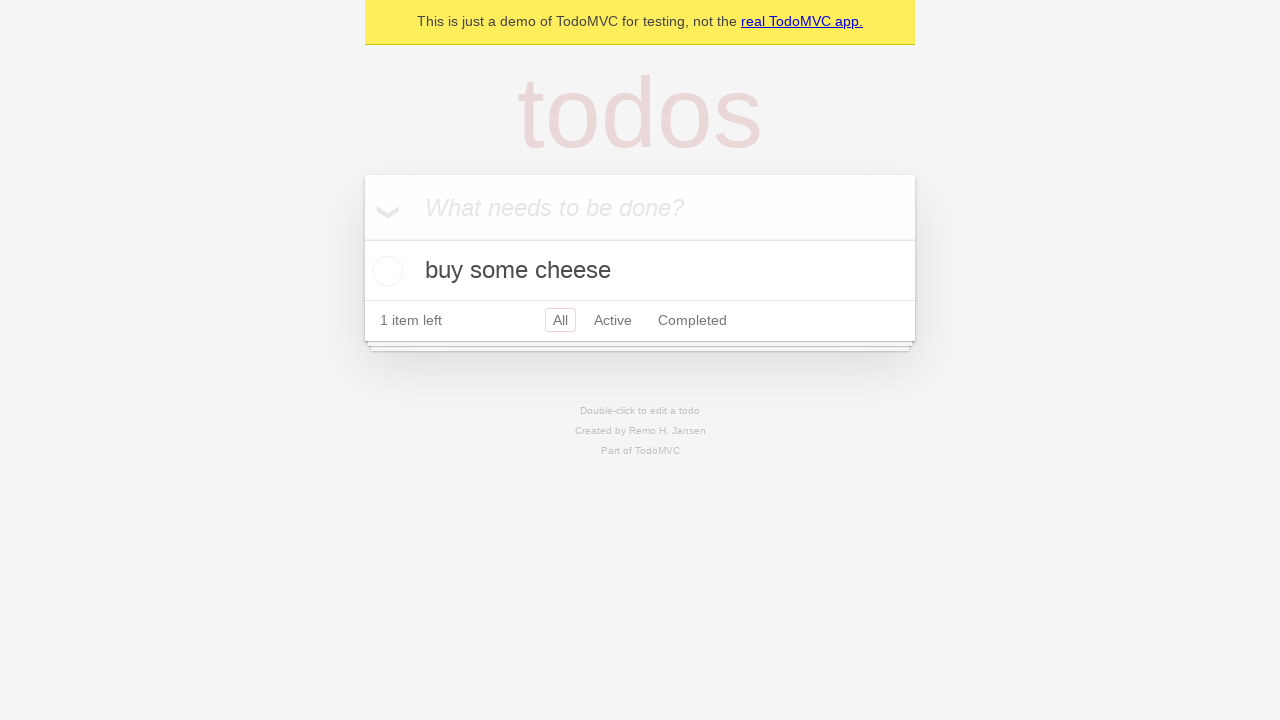

Filled todo input with 'feed the cat' on internal:attr=[placeholder="What needs to be done?"i]
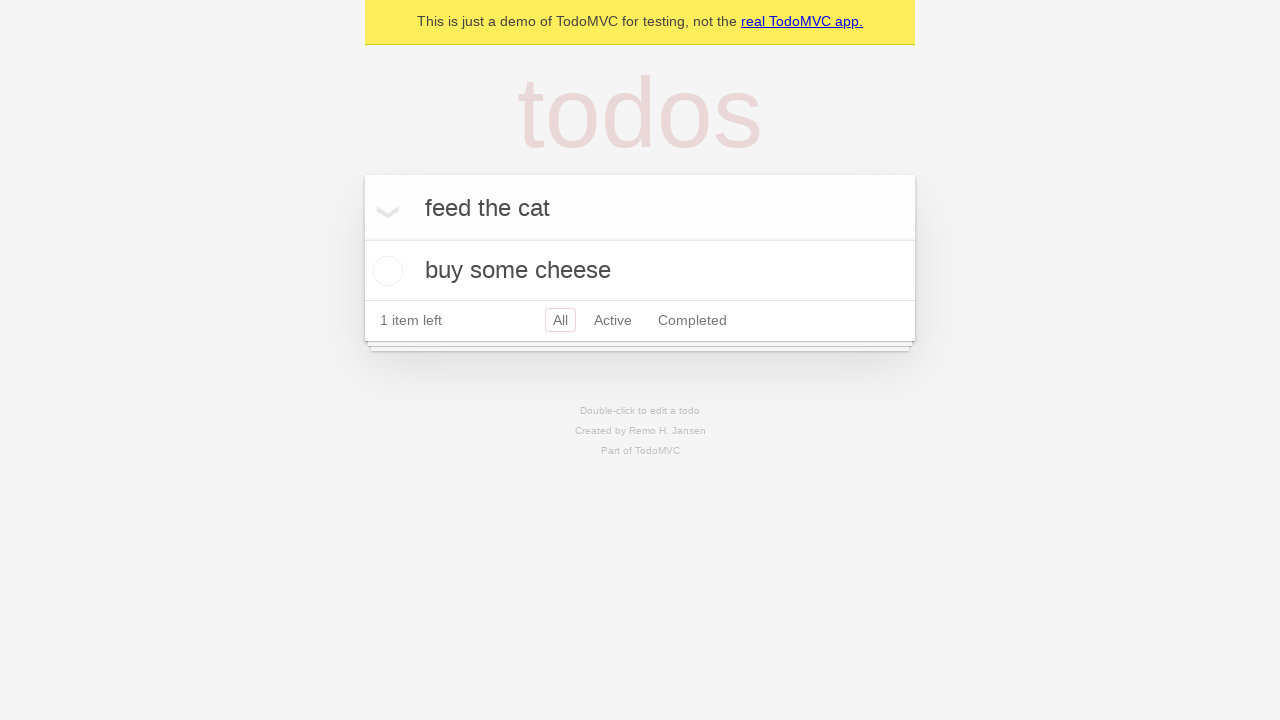

Pressed Enter to create second todo item on internal:attr=[placeholder="What needs to be done?"i]
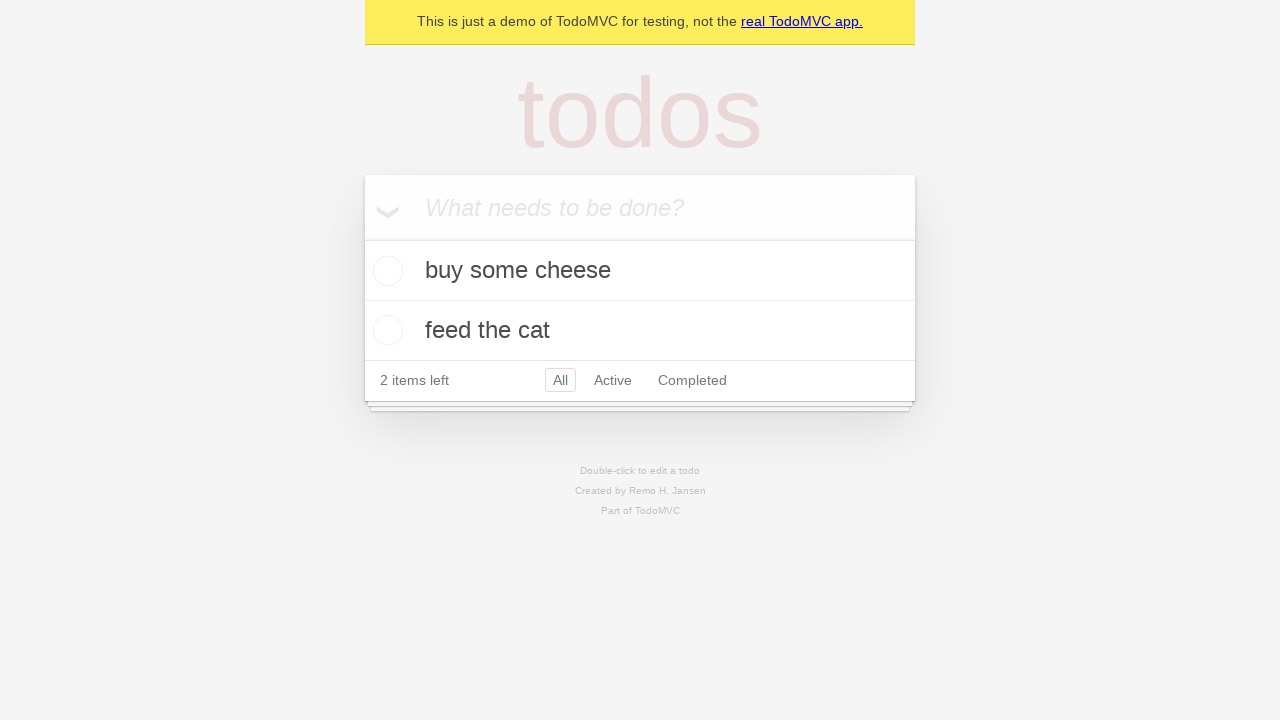

Filled todo input with 'book a doctors appointment' on internal:attr=[placeholder="What needs to be done?"i]
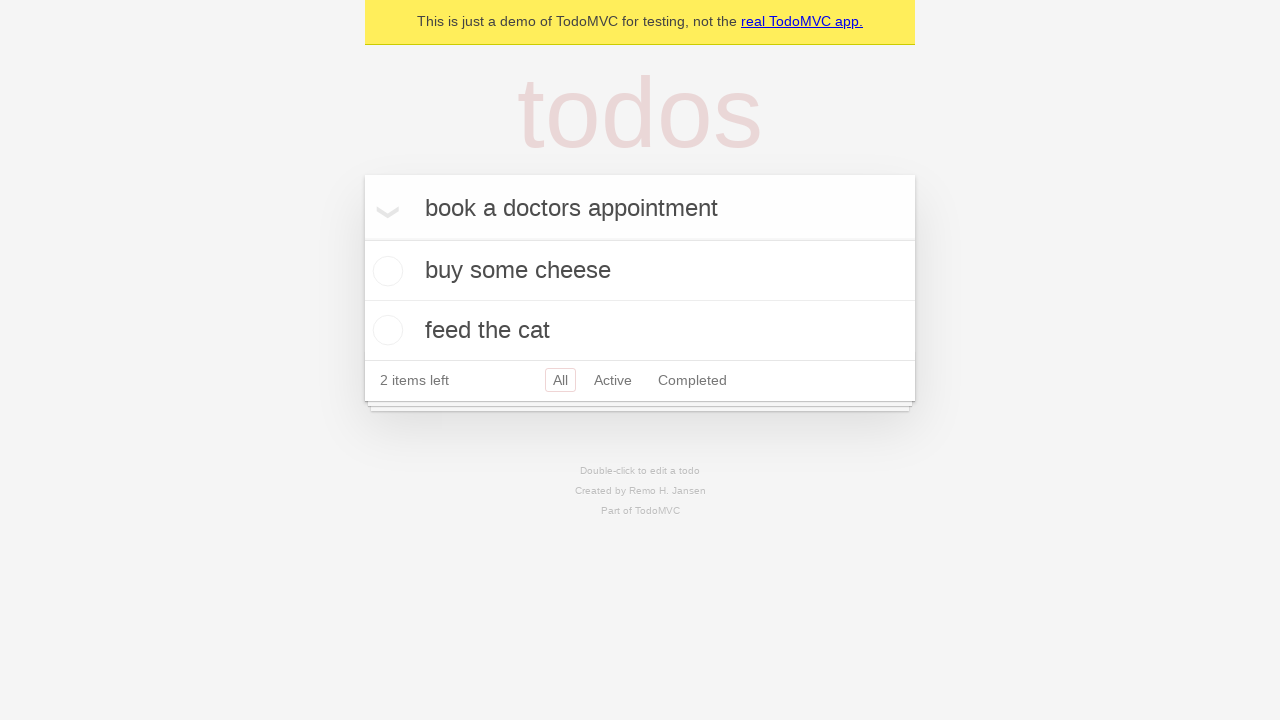

Pressed Enter to create third todo item on internal:attr=[placeholder="What needs to be done?"i]
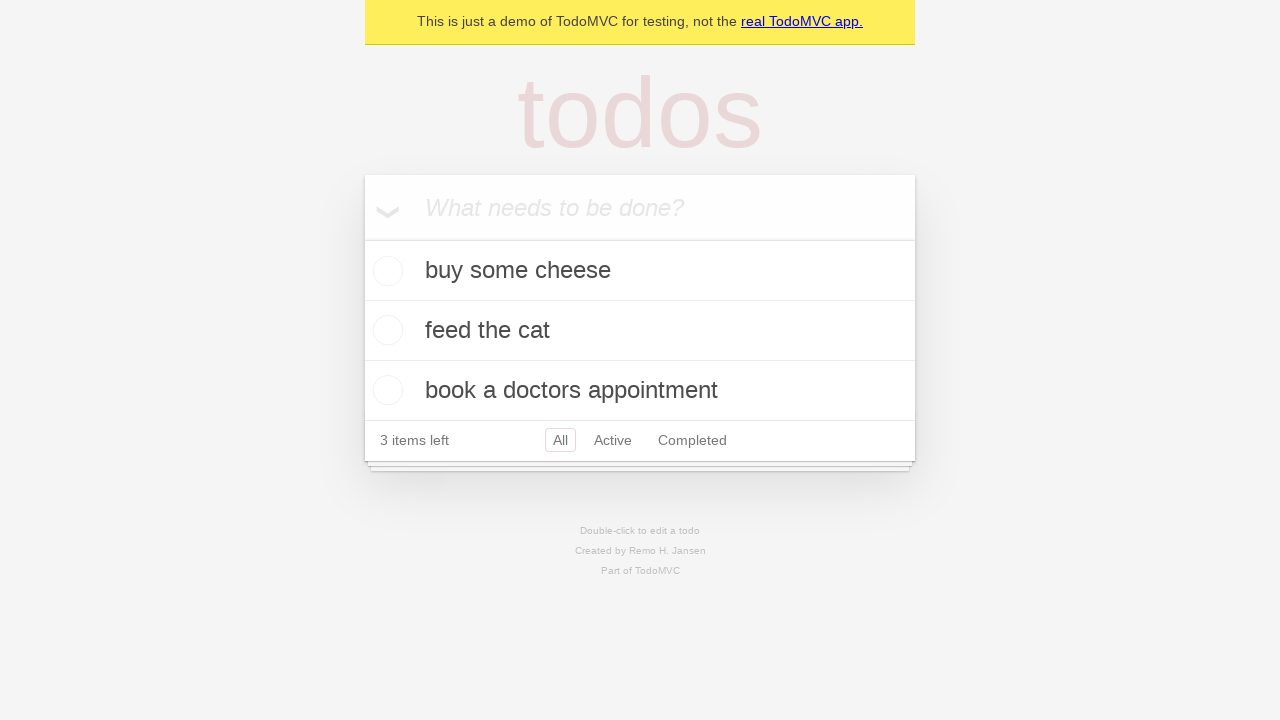

Checked the second todo item ('feed the cat') at (385, 330) on internal:testid=[data-testid="todo-item"s] >> nth=1 >> internal:role=checkbox
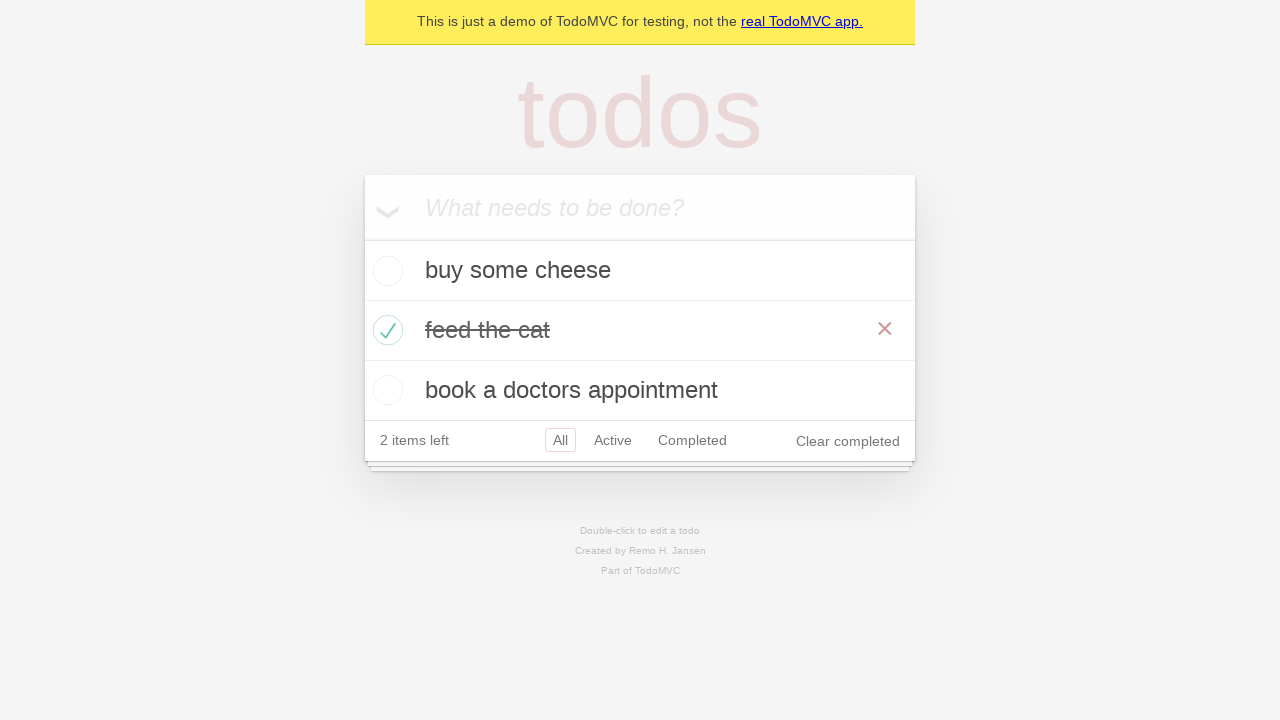

Clicked the 'Active' filter link at (613, 440) on internal:role=link[name="Active"i]
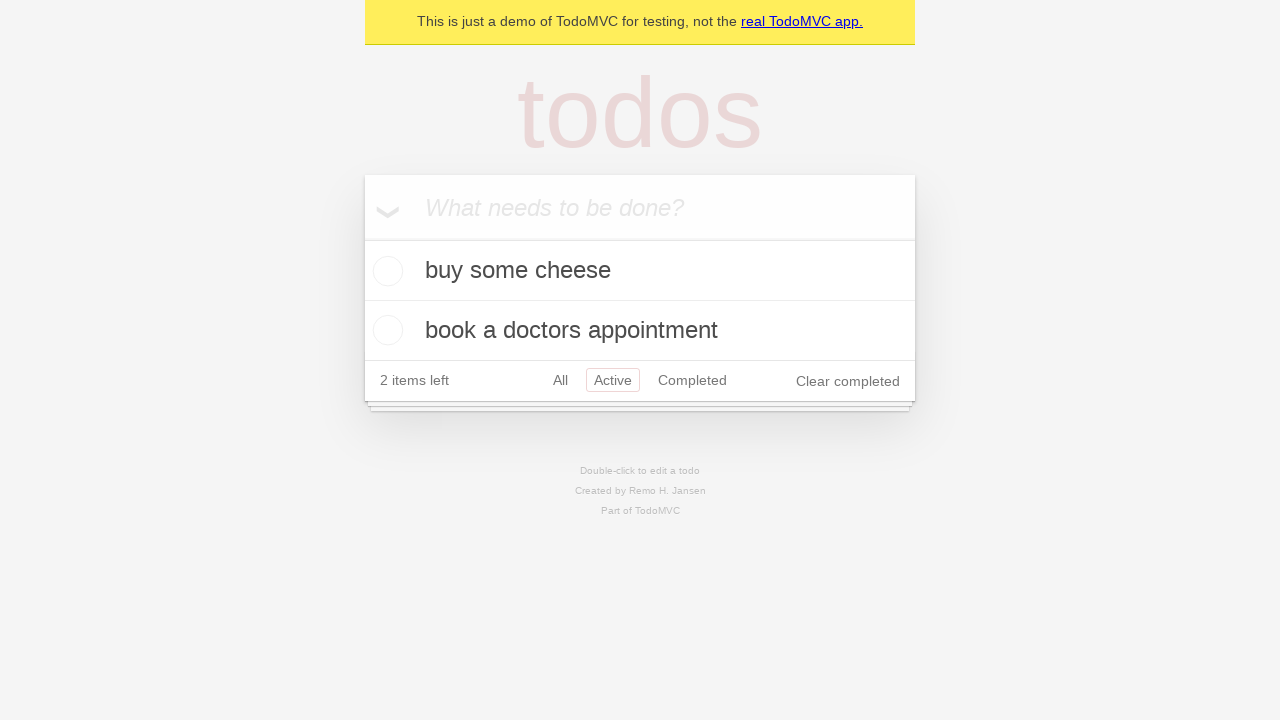

Verified that exactly 2 active (uncompleted) todo items are displayed
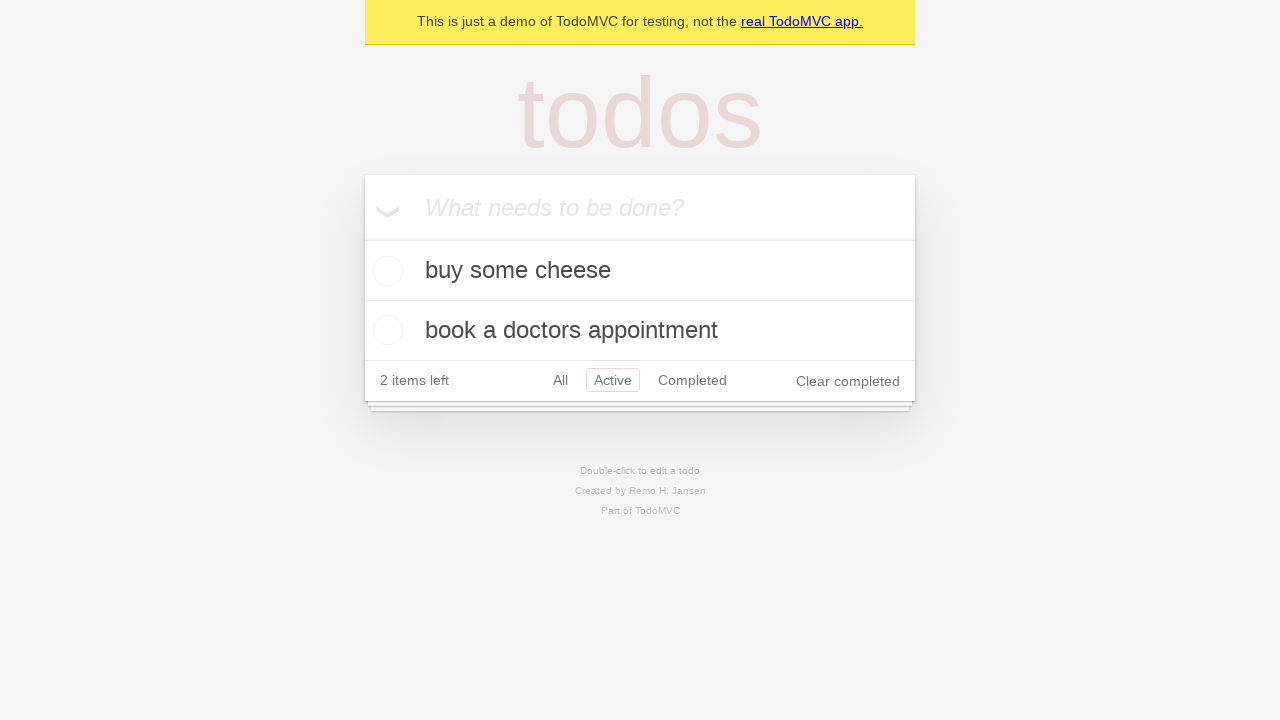

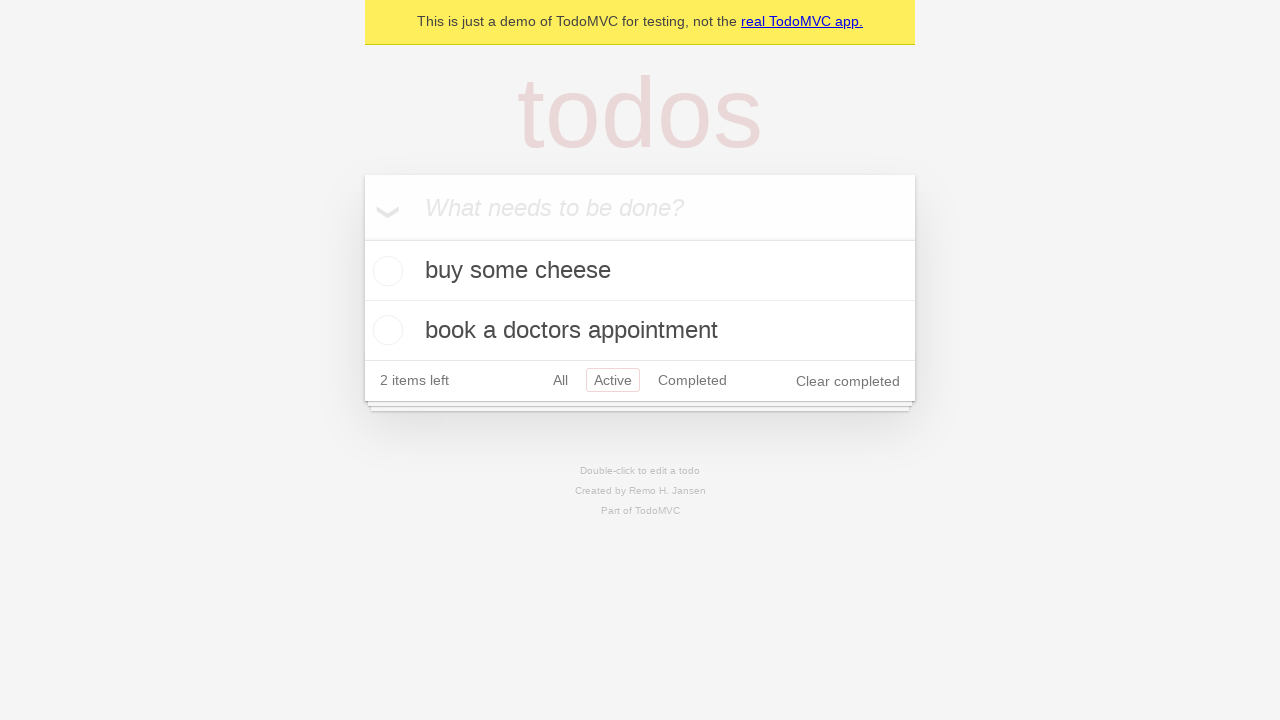